Tests the AngularJS homepage todo list functionality by adding a new todo item, verifying it appears in the list, and marking it as complete.

Starting URL: https://angularjs.org

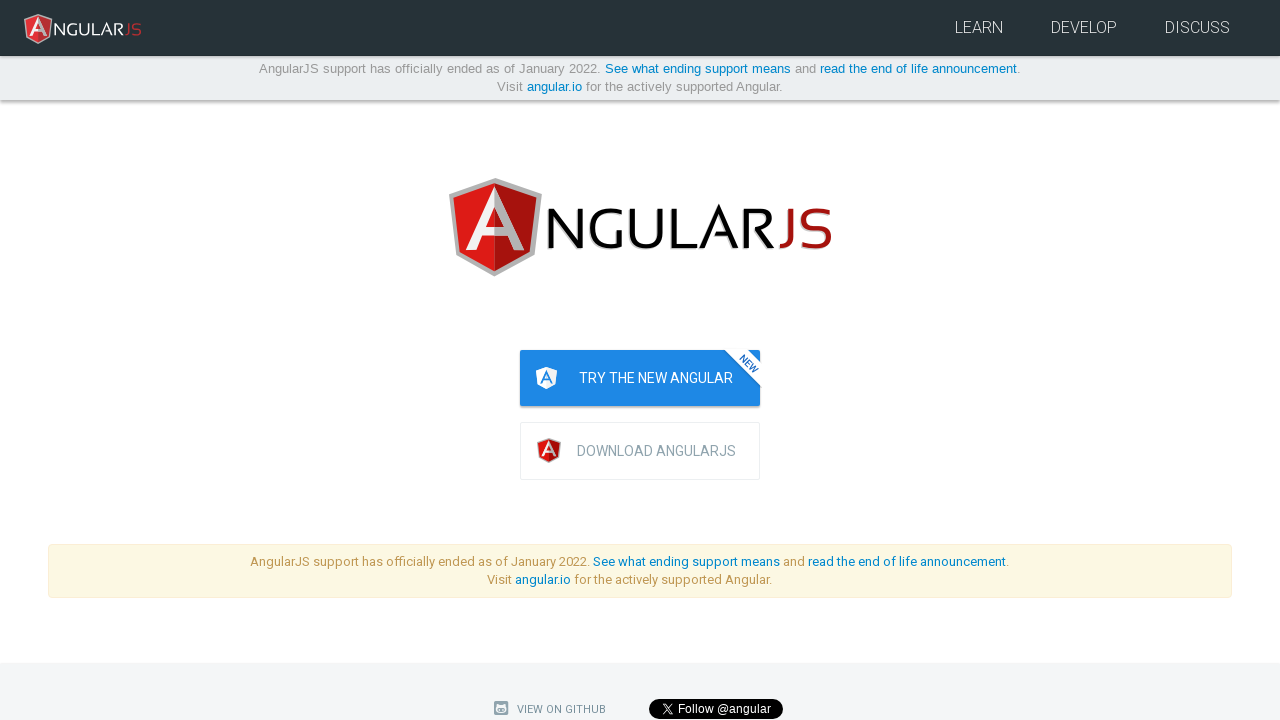

Waited for todo input field to load on AngularJS homepage
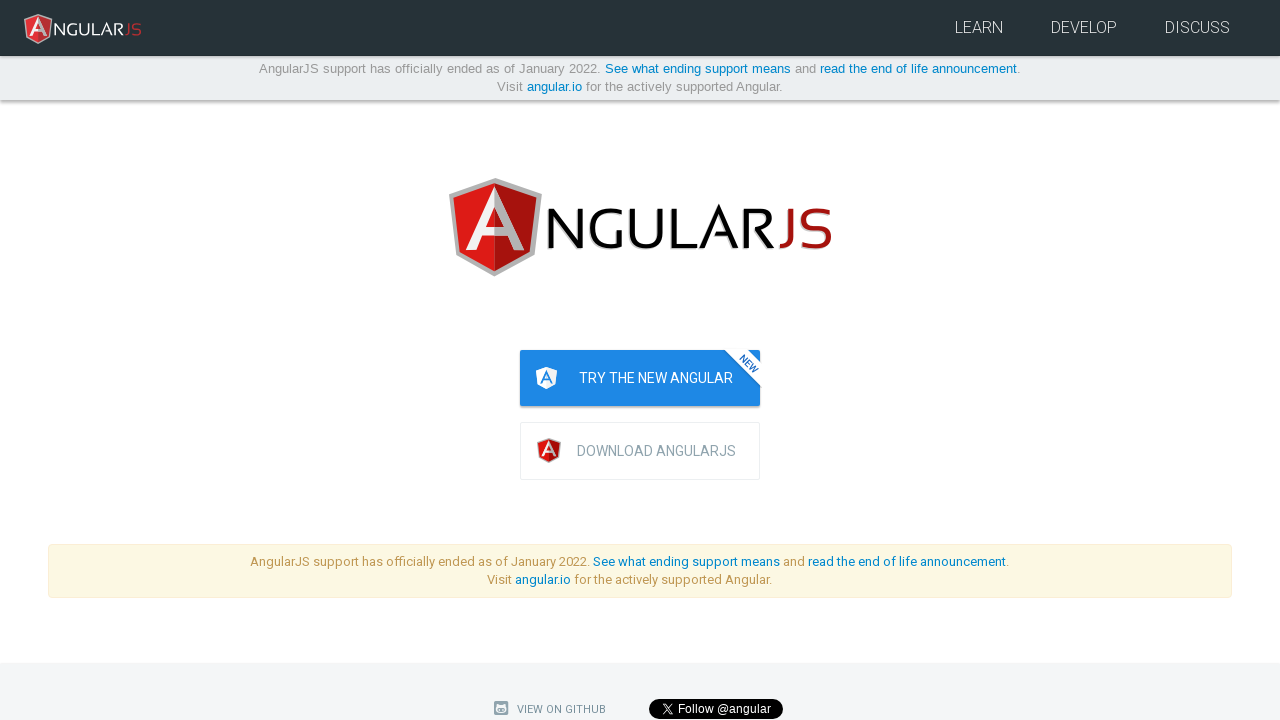

Entered 'write first protractor test' in todo input field on [ng-model='todoList.todoText']
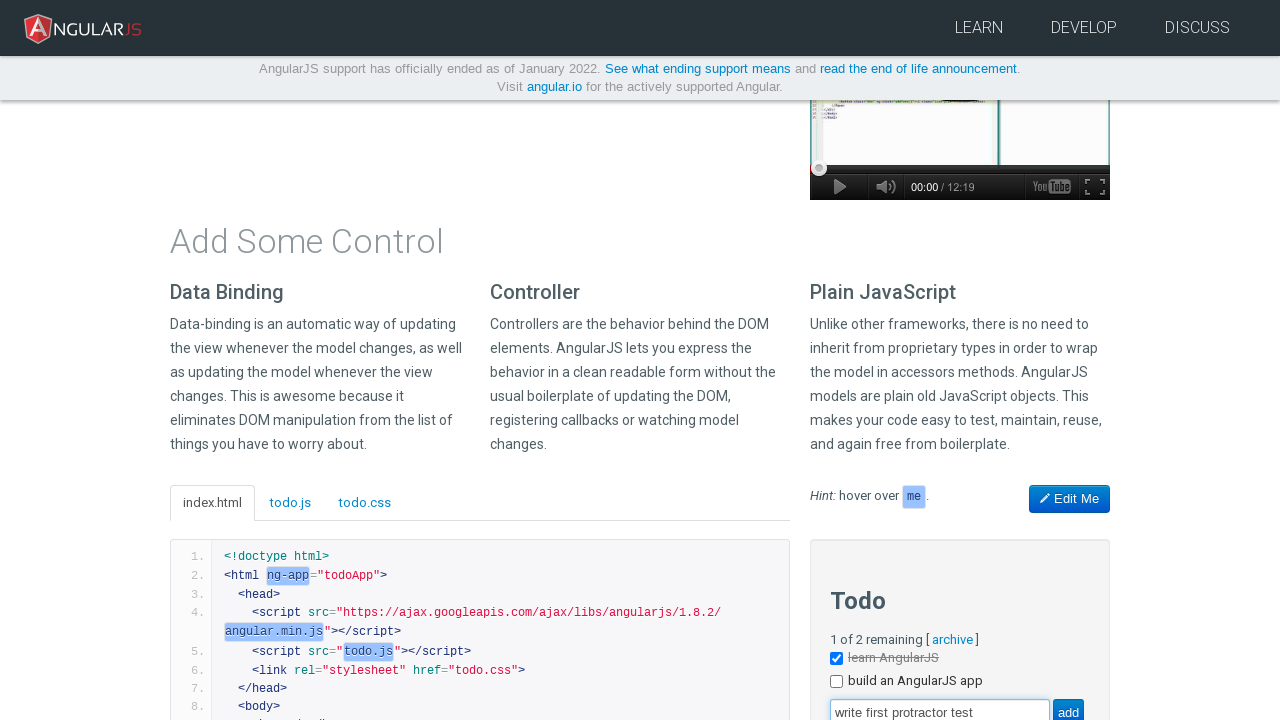

Clicked add button to create new todo item at (1068, 706) on [value='add']
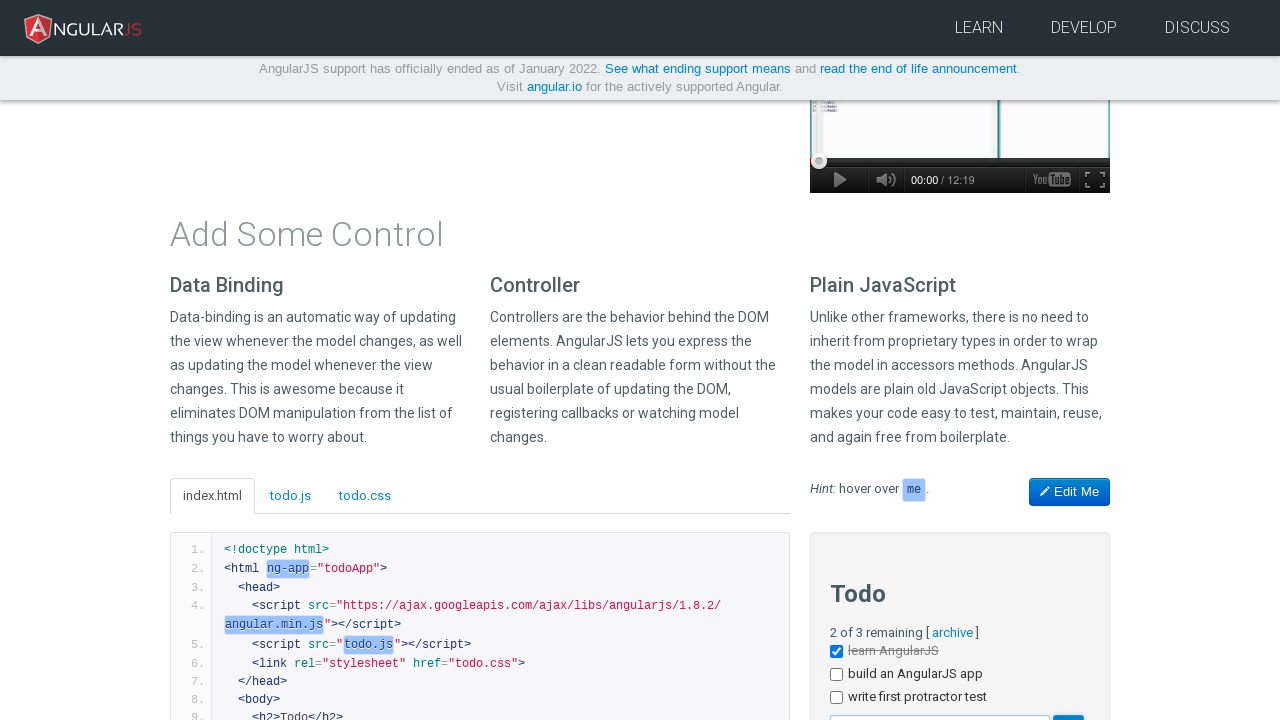

New incomplete todo item appeared in the list
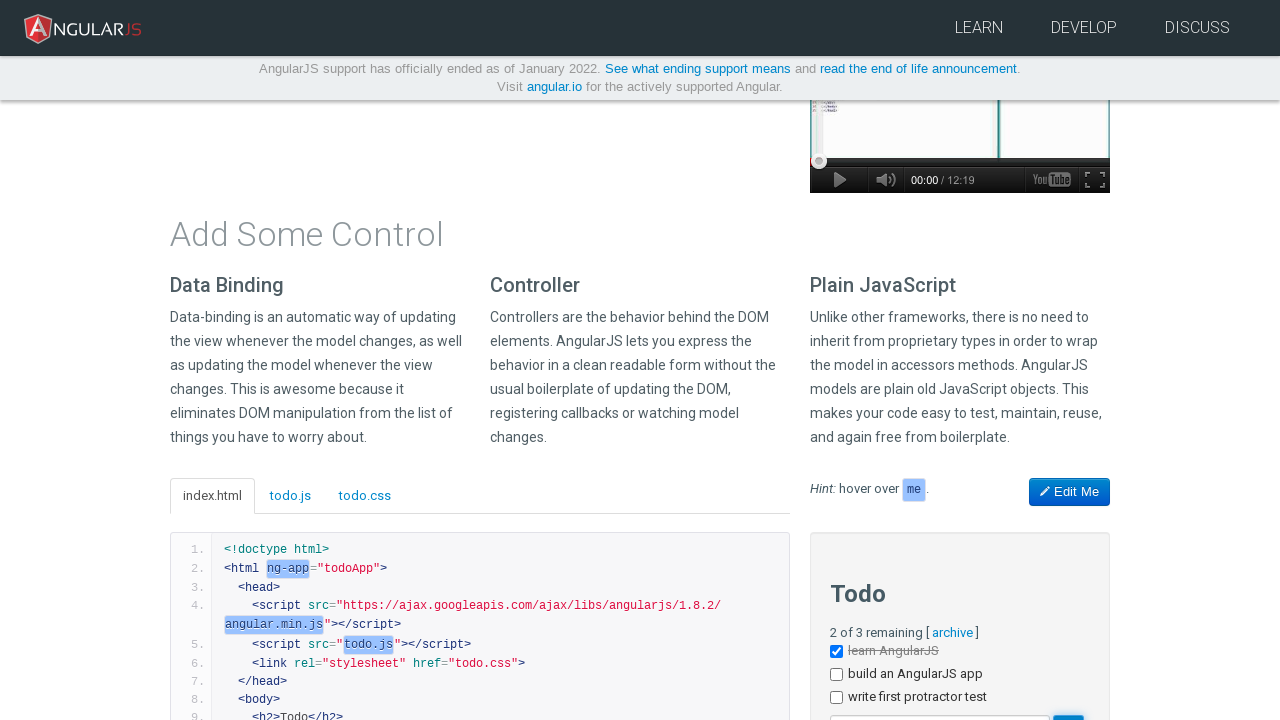

Clicked checkbox on third todo item to mark it complete at (836, 698) on [ng-repeat='todo in todoList.todos'] >> nth=2 >> input[type='checkbox']
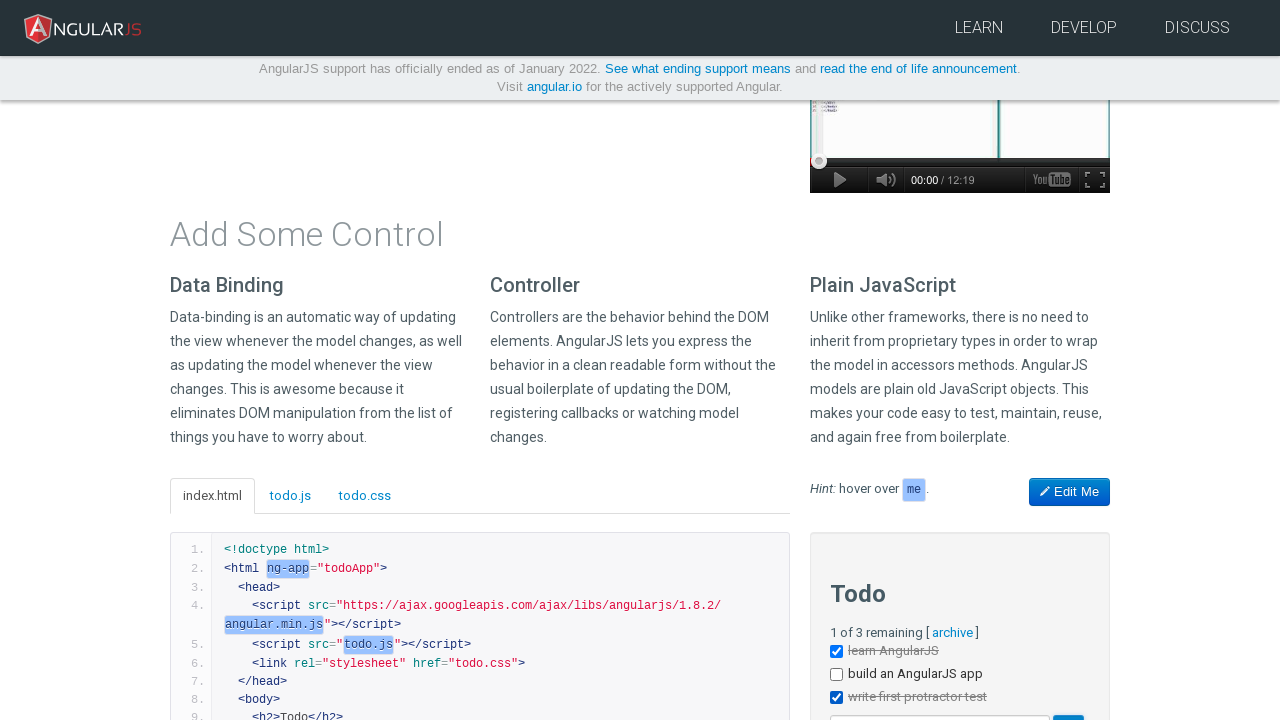

Verified completed todo item is now visible with done-true class
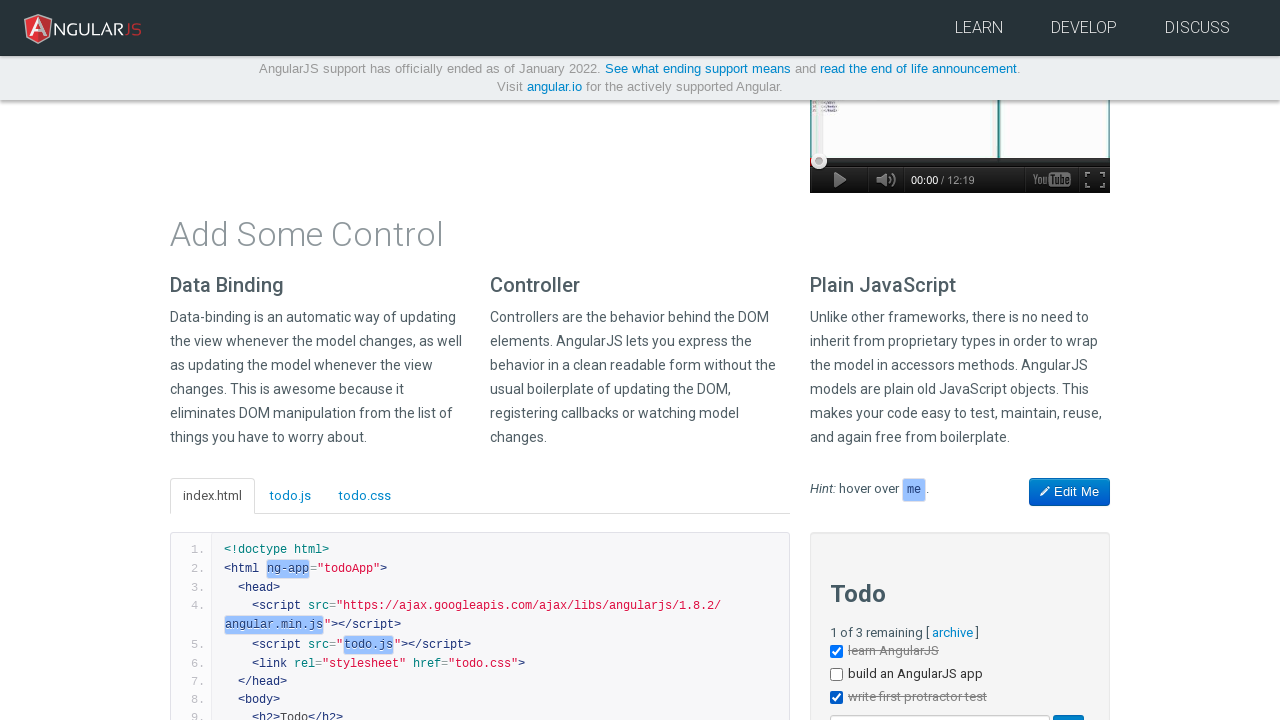

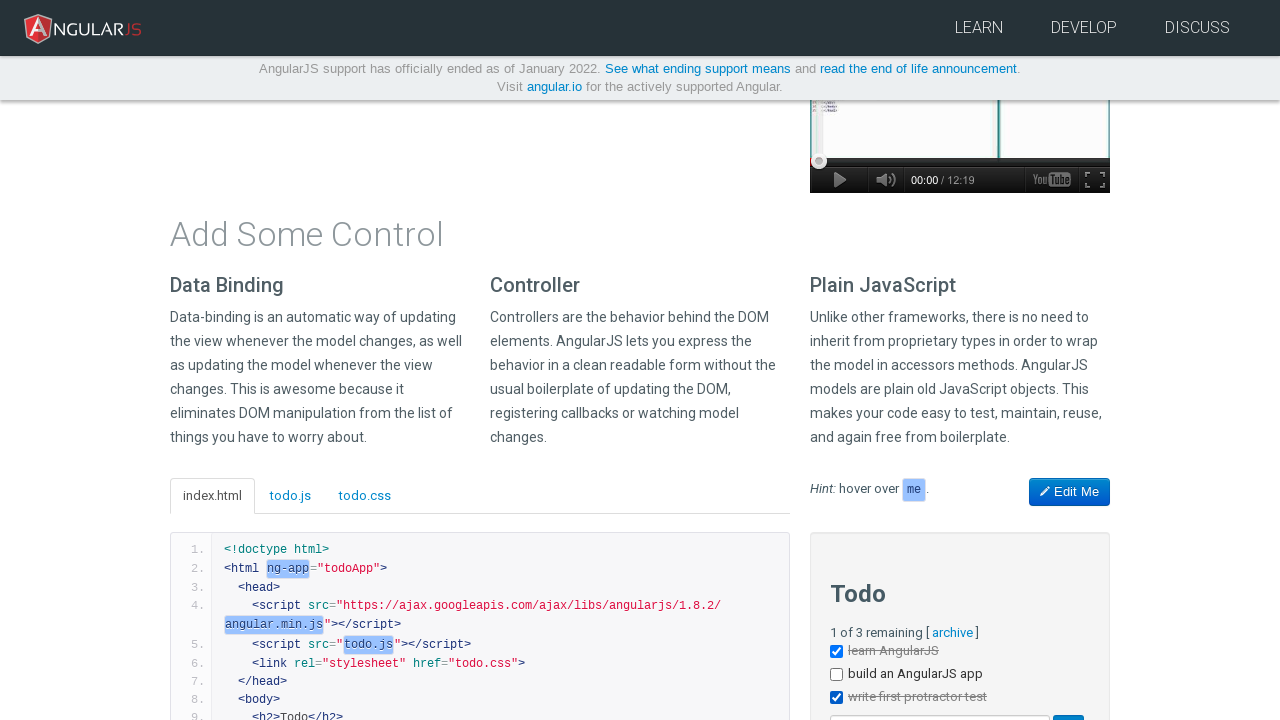